Selects a day from a dropdown by index

Starting URL: https://practice.cydeo.com/dropdown

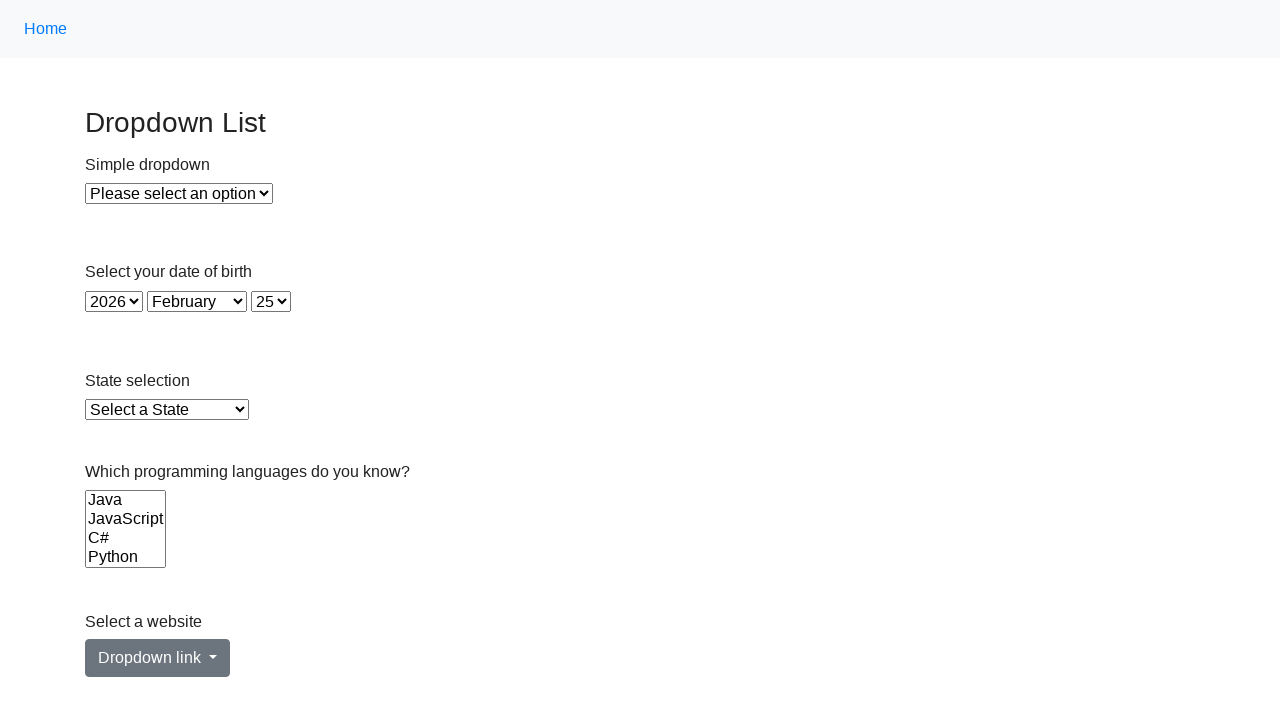

Navigated to dropdown practice page
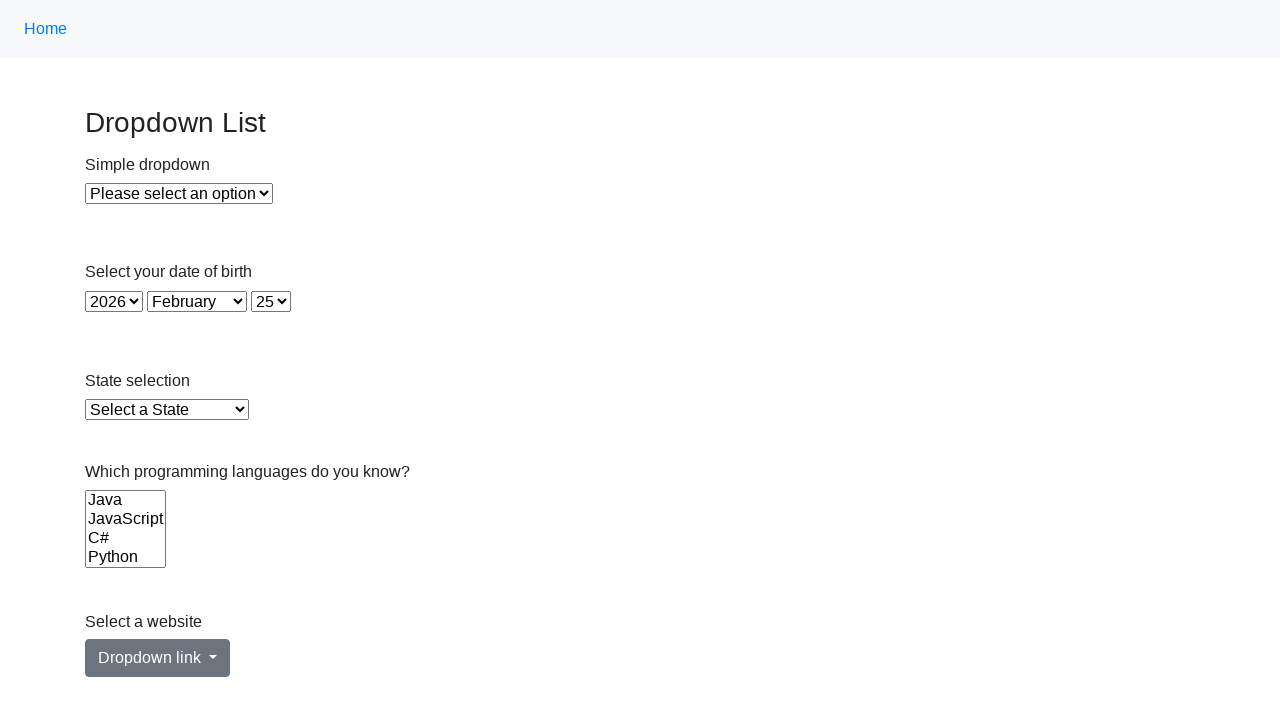

Selected day at index 1 from day dropdown on select#day
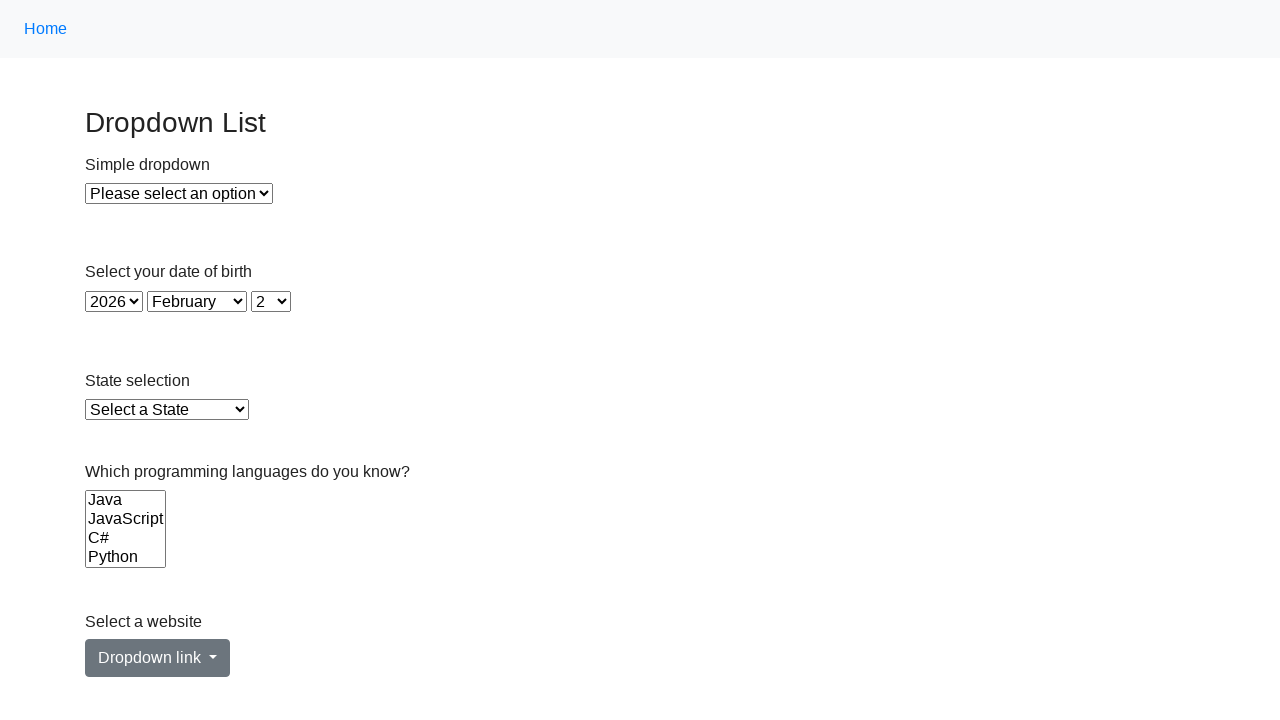

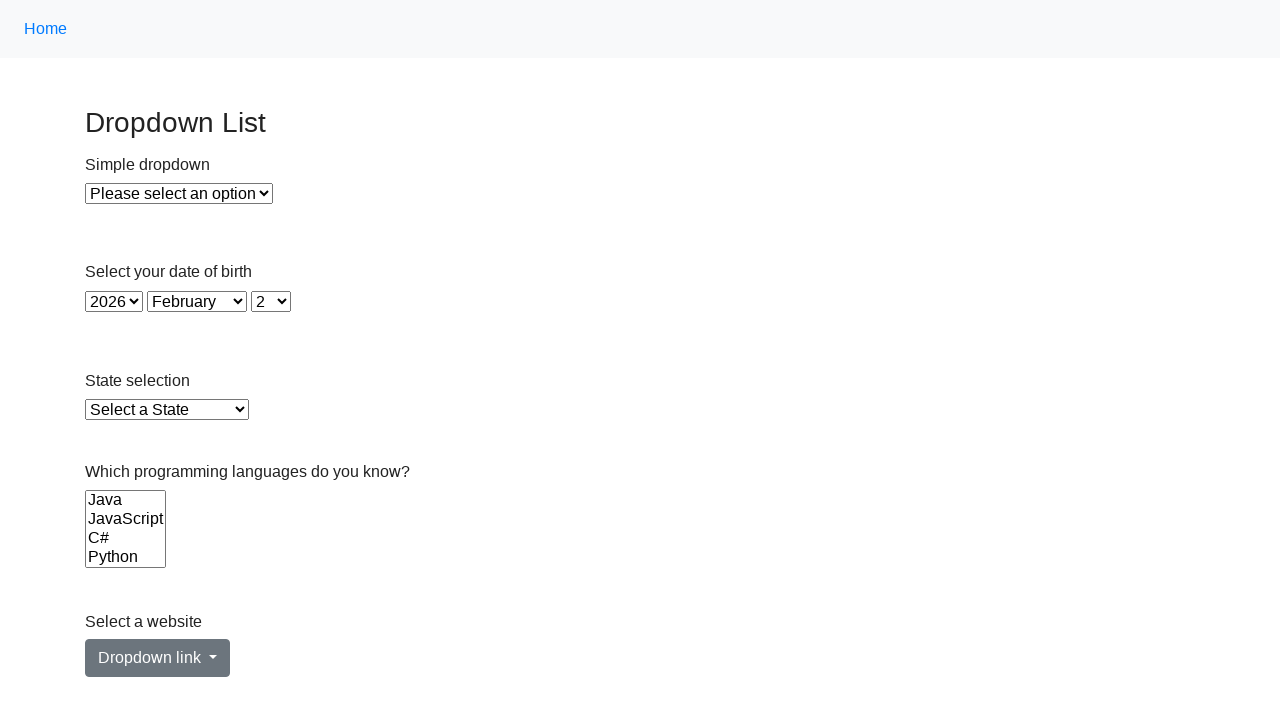